Opens Flipkart homepage using Firefox browser

Starting URL: https://www.flipkart.com/

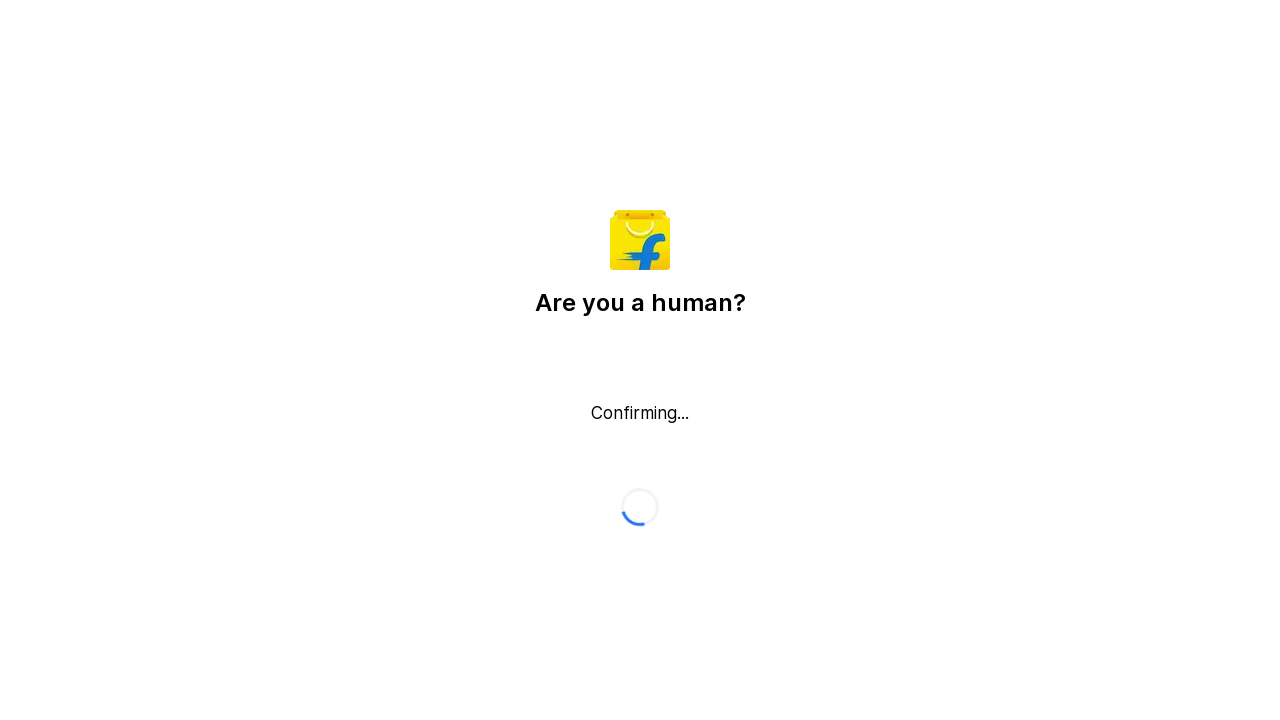

Flipkart homepage loaded successfully with DOM content rendered
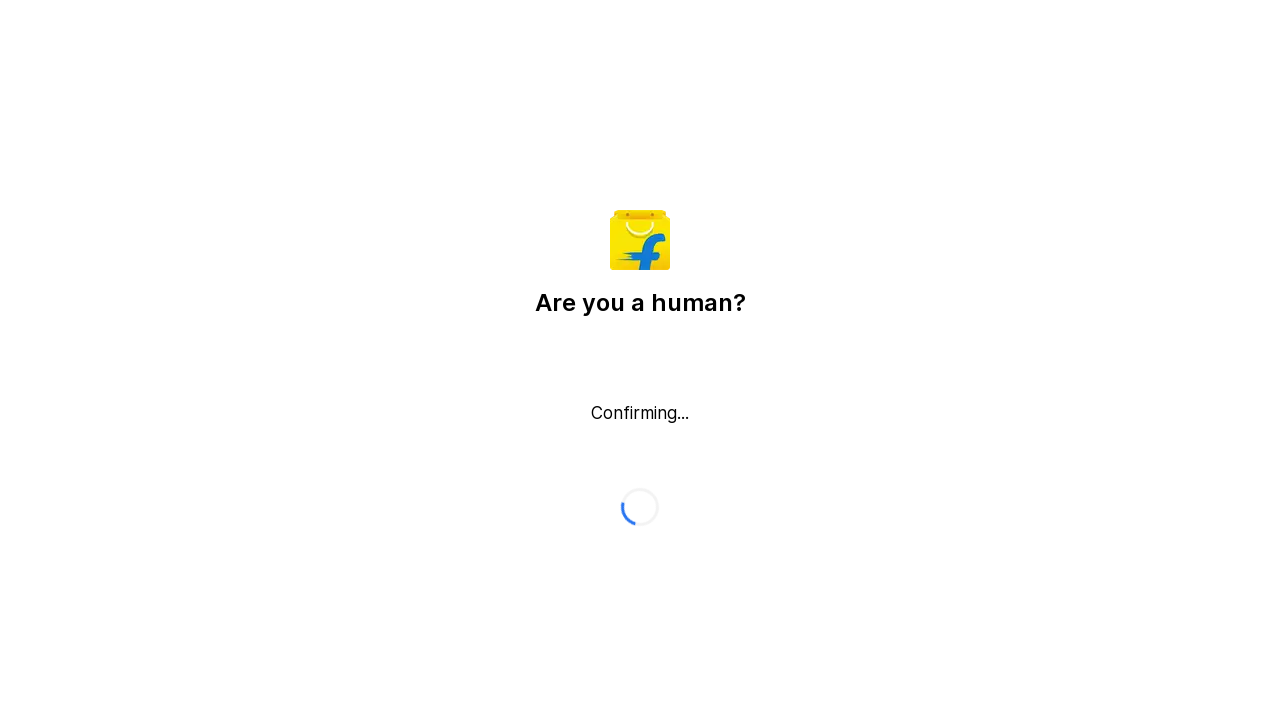

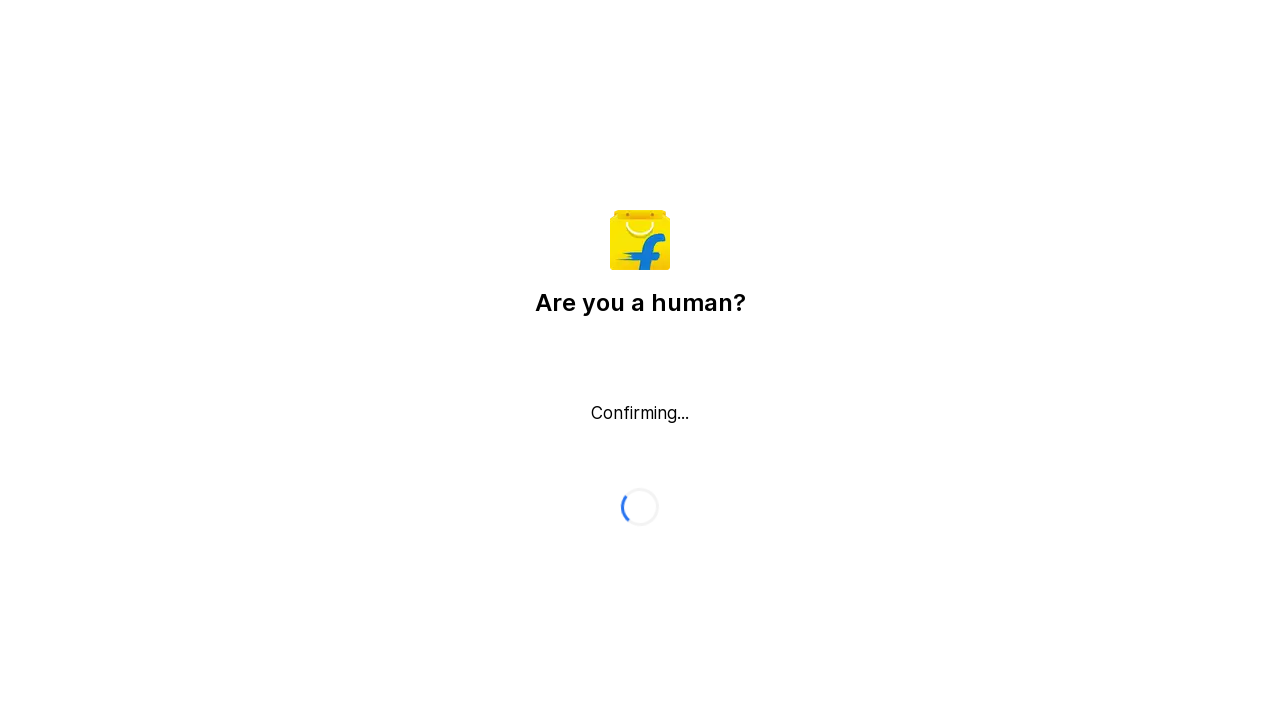